Tests right-click context menu functionality by right-clicking a button and verifying the success message

Starting URL: https://demoqa.com/buttons

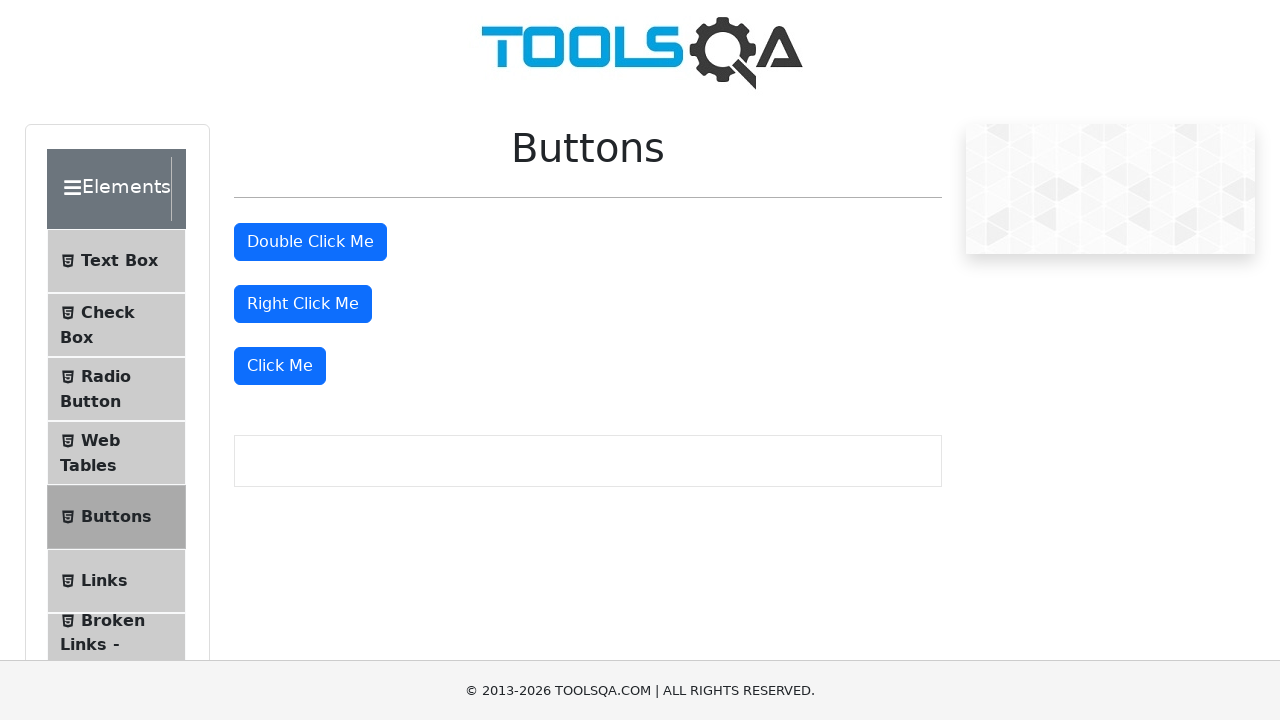

Right-clicked the right-click button at (303, 304) on #rightClickBtn
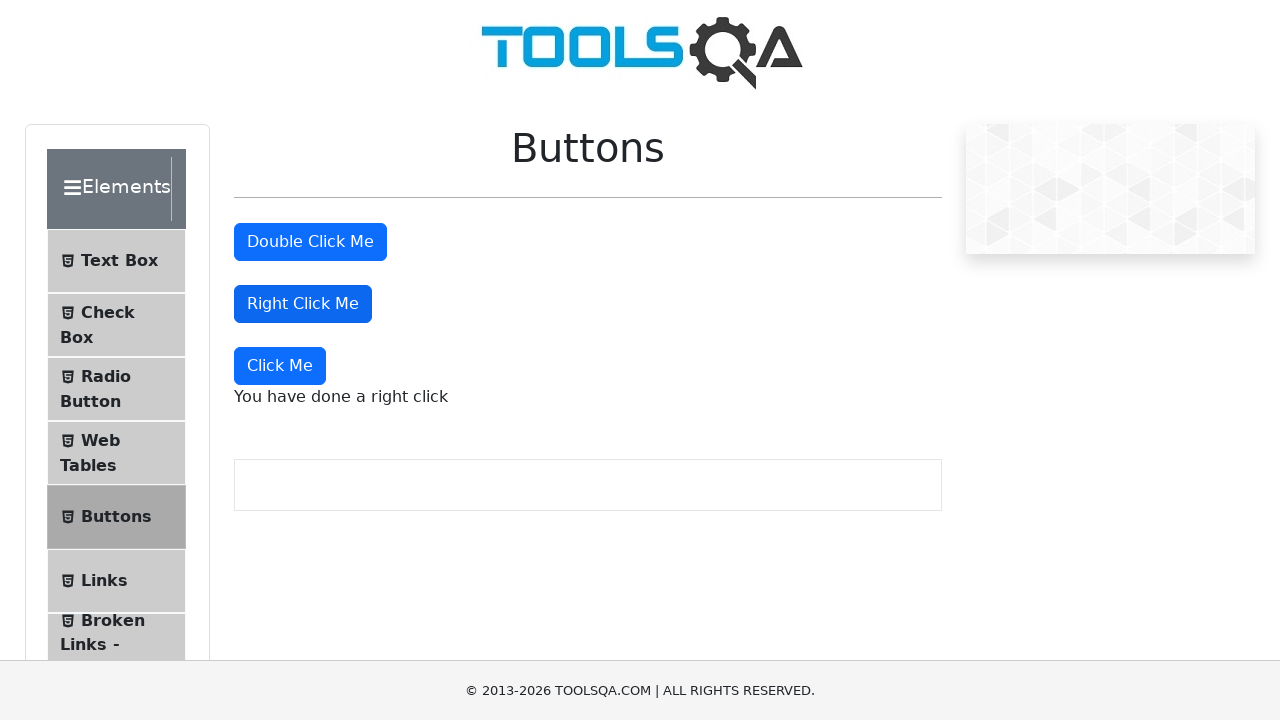

Right-click message selector appeared
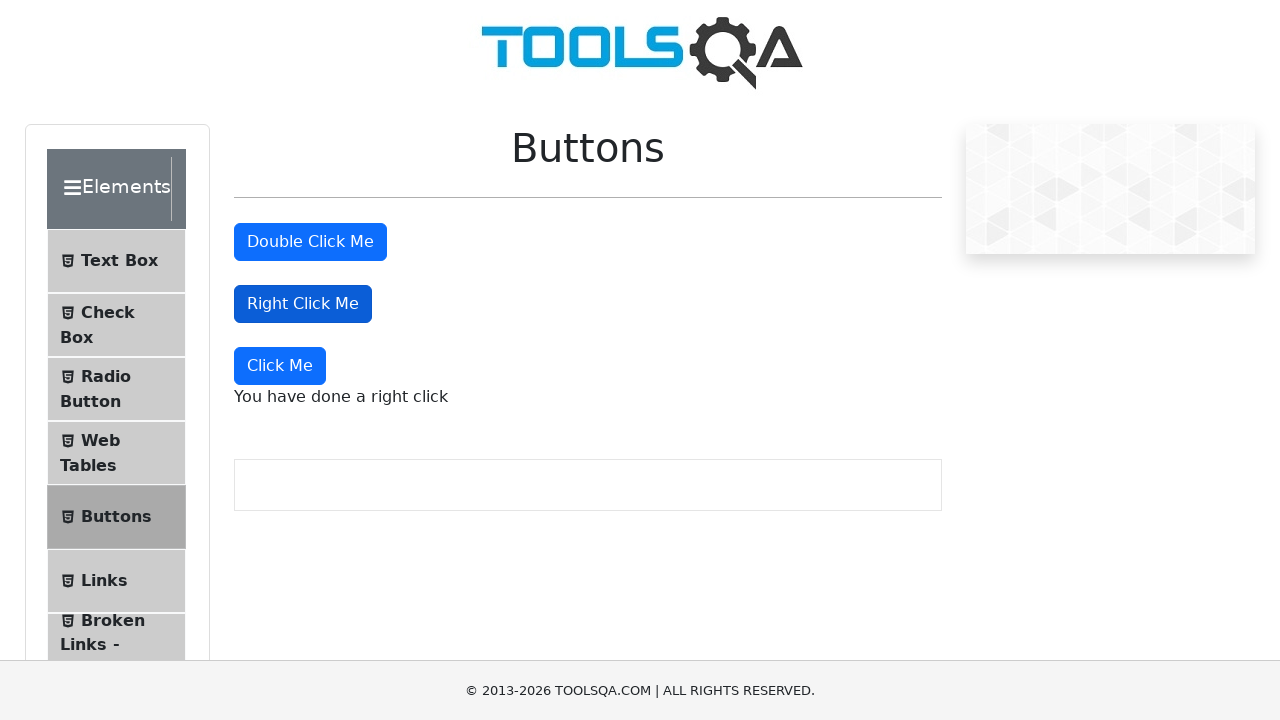

Verified success message 'You have done a right click' is present
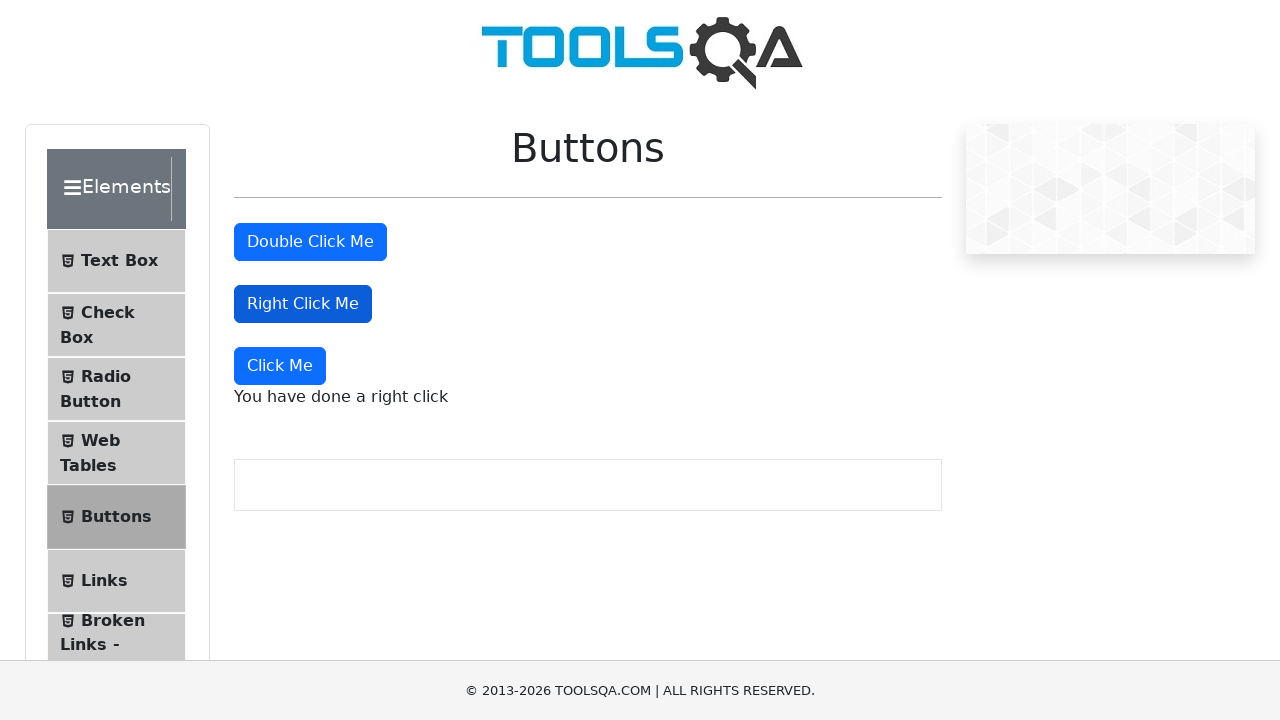

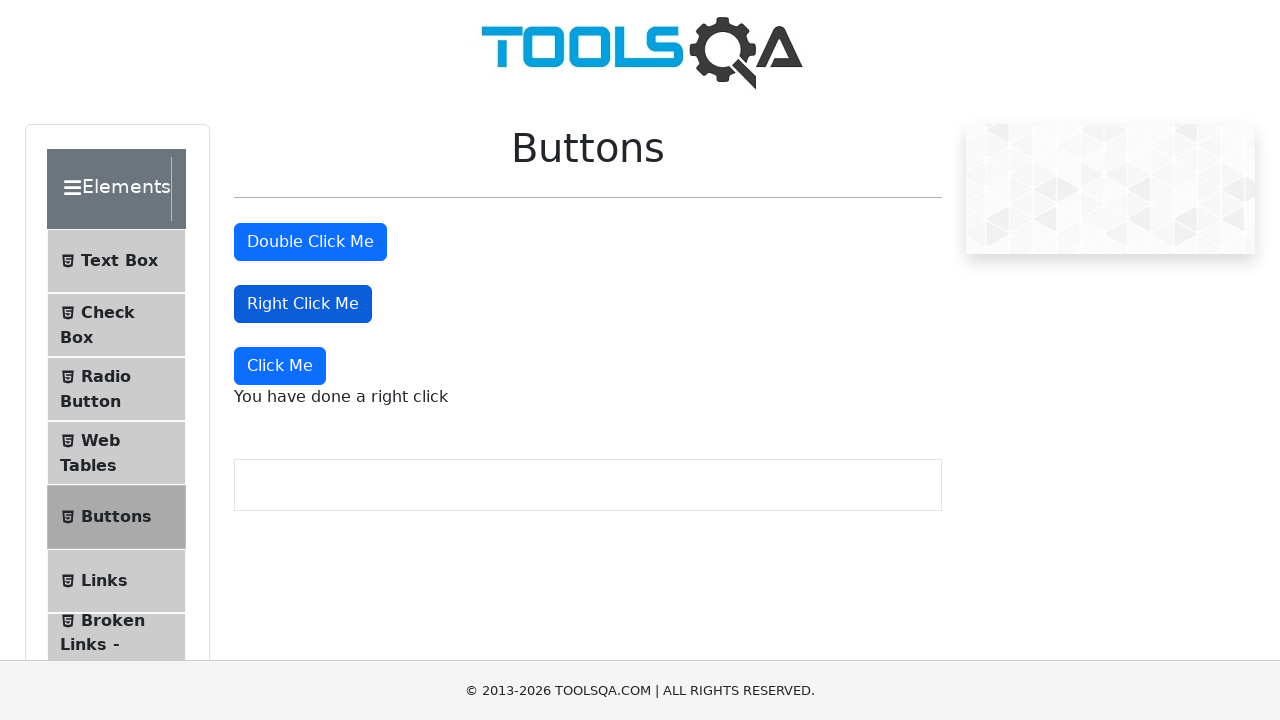